Tests the DemoQA Elements Buttons functionality by performing double-click, right-click (context click), and single-click actions.

Starting URL: https://demoqa.com

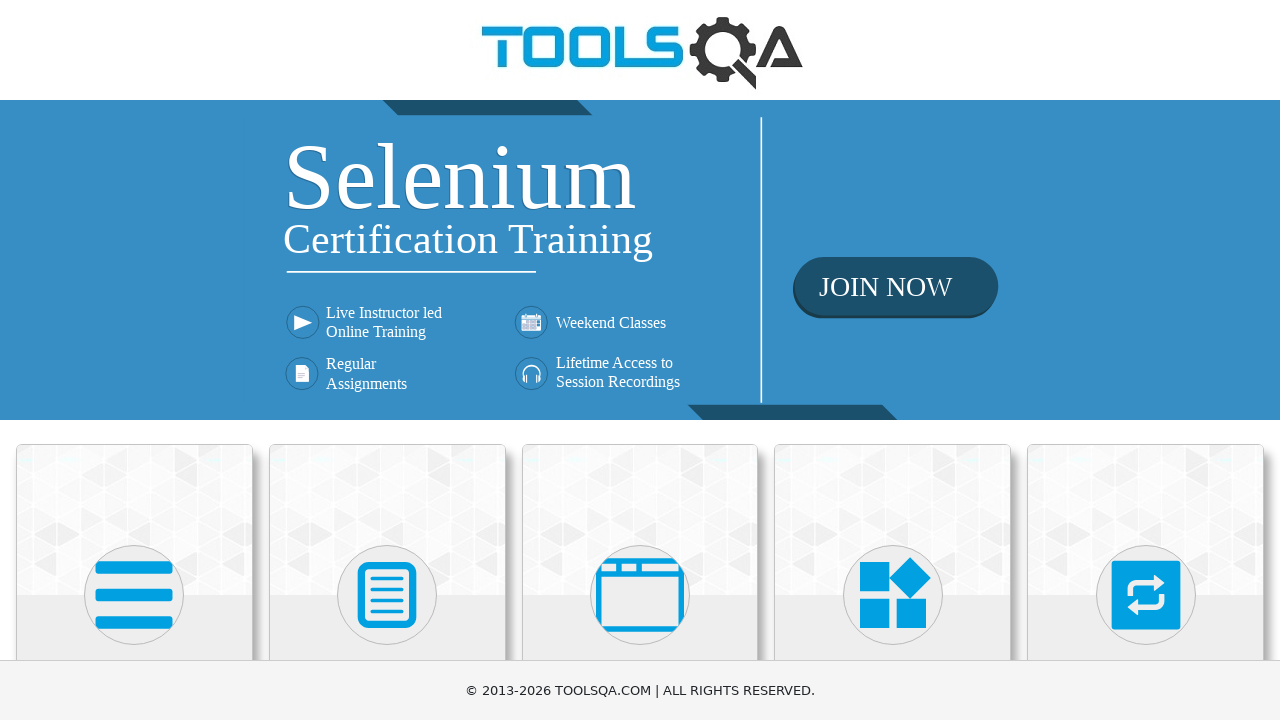

Clicked on Elements menu at (134, 595) on (//div[@class='avatar mx-auto white'])[1]
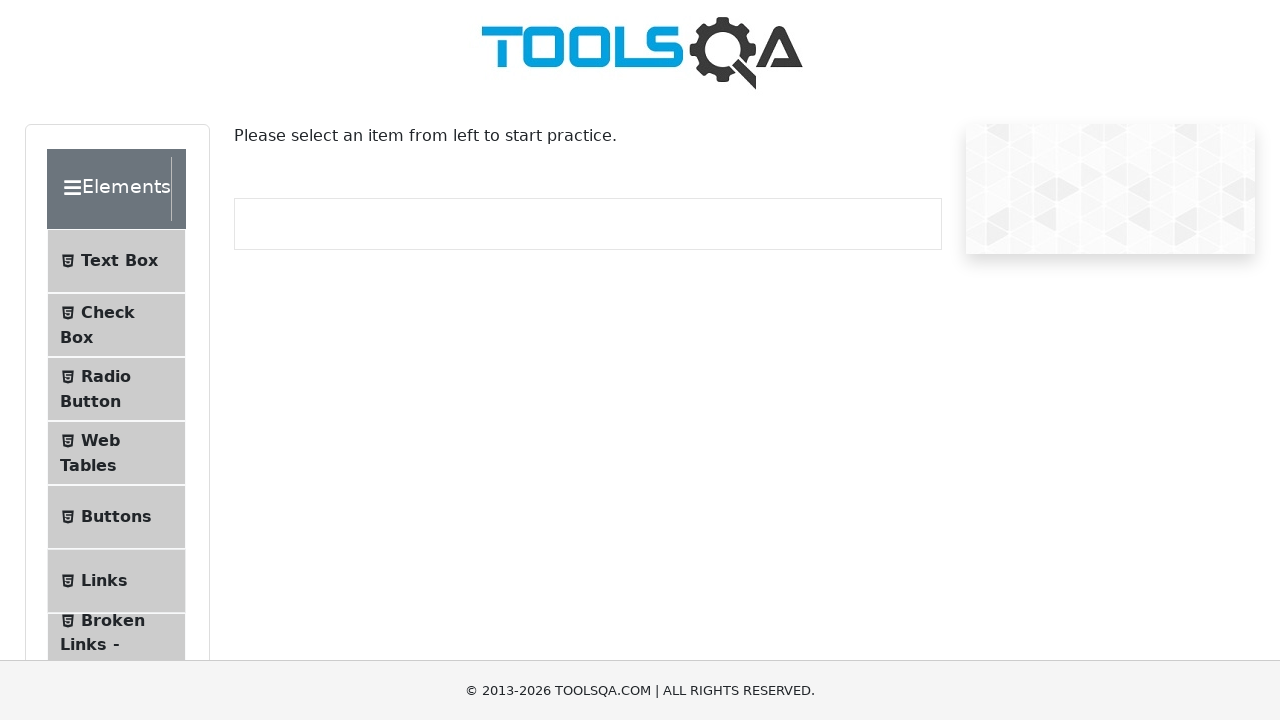

Clicked on Buttons sub-menu at (116, 517) on #item-4
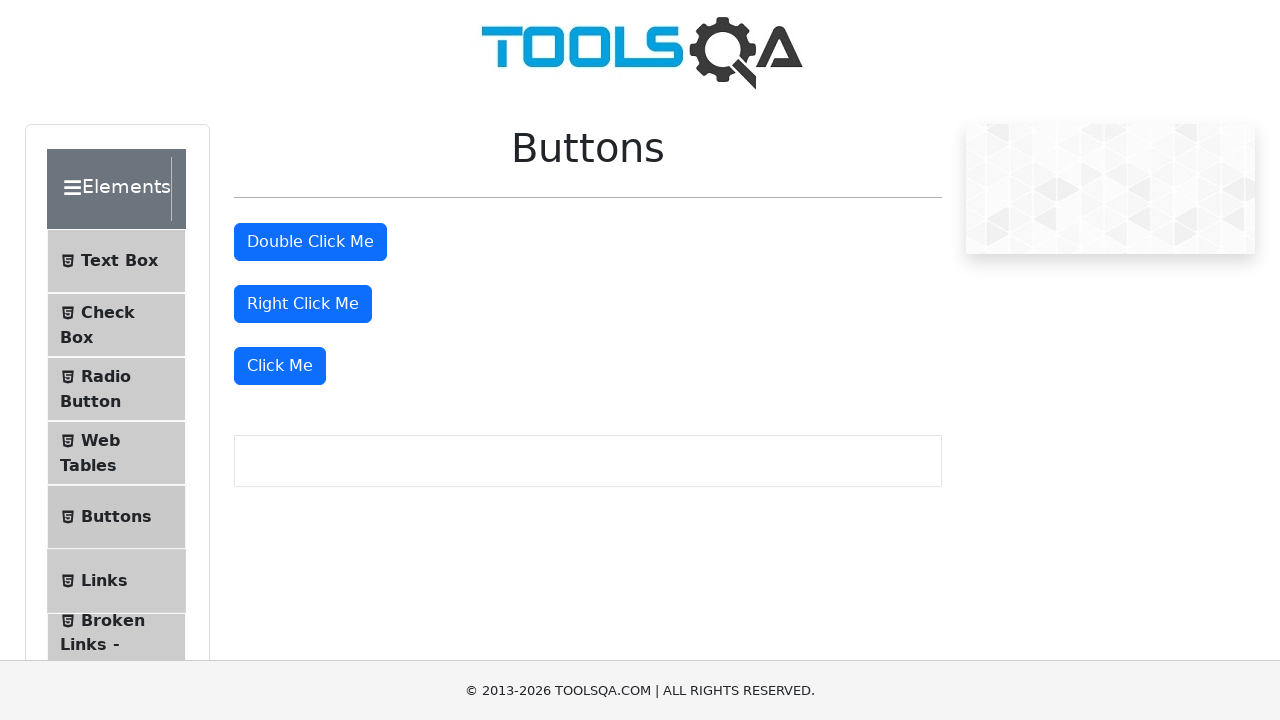

Performed double-click on the double click button at (310, 242) on #doubleClickBtn
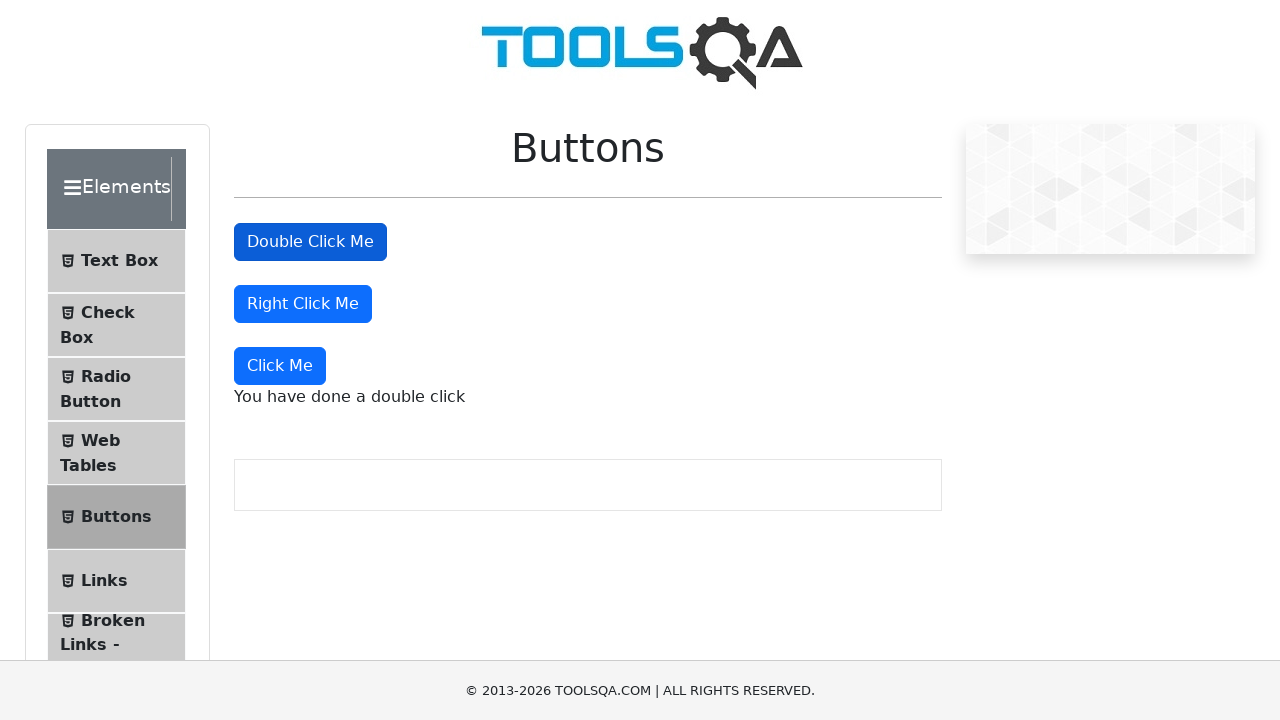

Performed right-click on the right click button at (303, 304) on #rightClickBtn
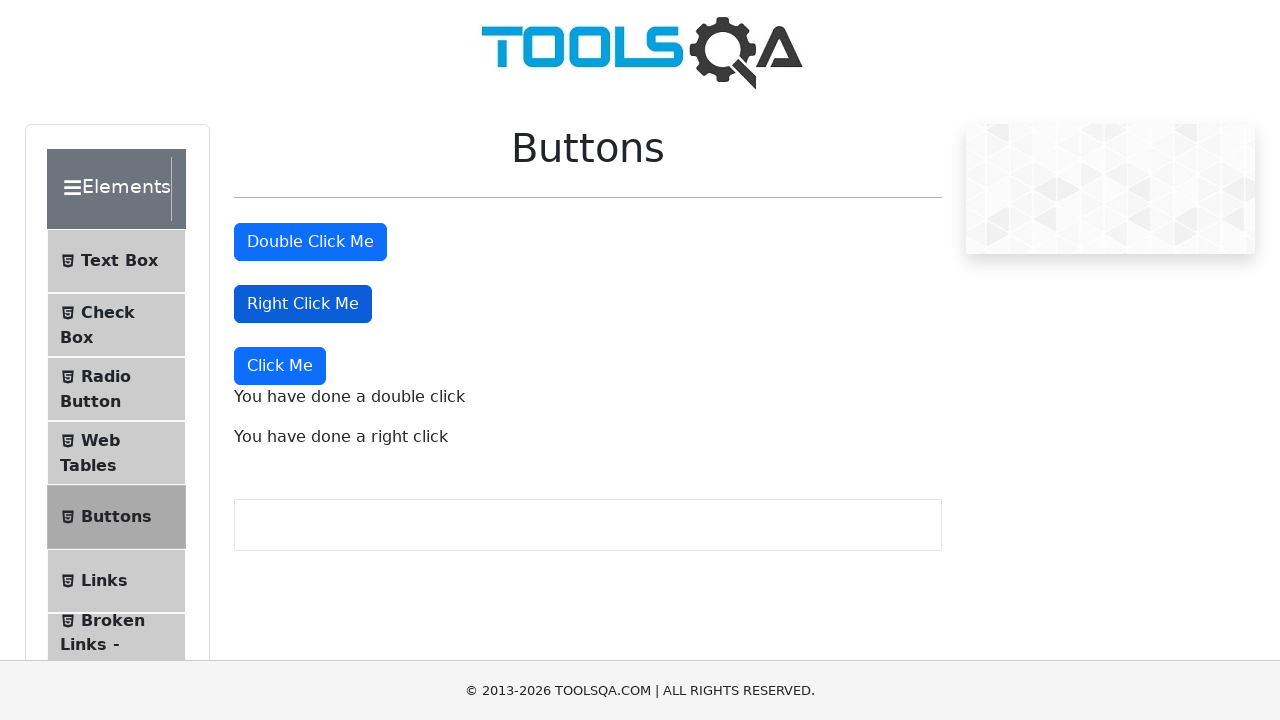

Performed single-click on the Click Me button at (280, 366) on xpath=(//button[normalize-space()='Click Me'])[1]
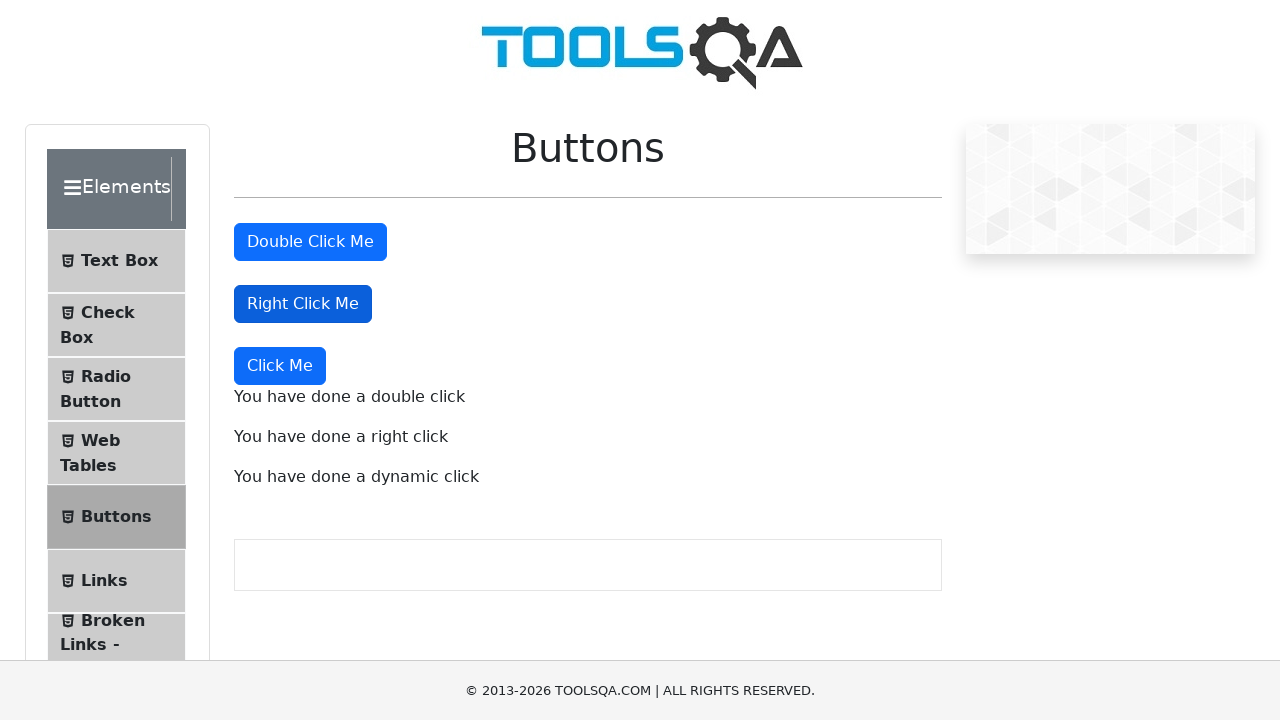

Double-click message appeared
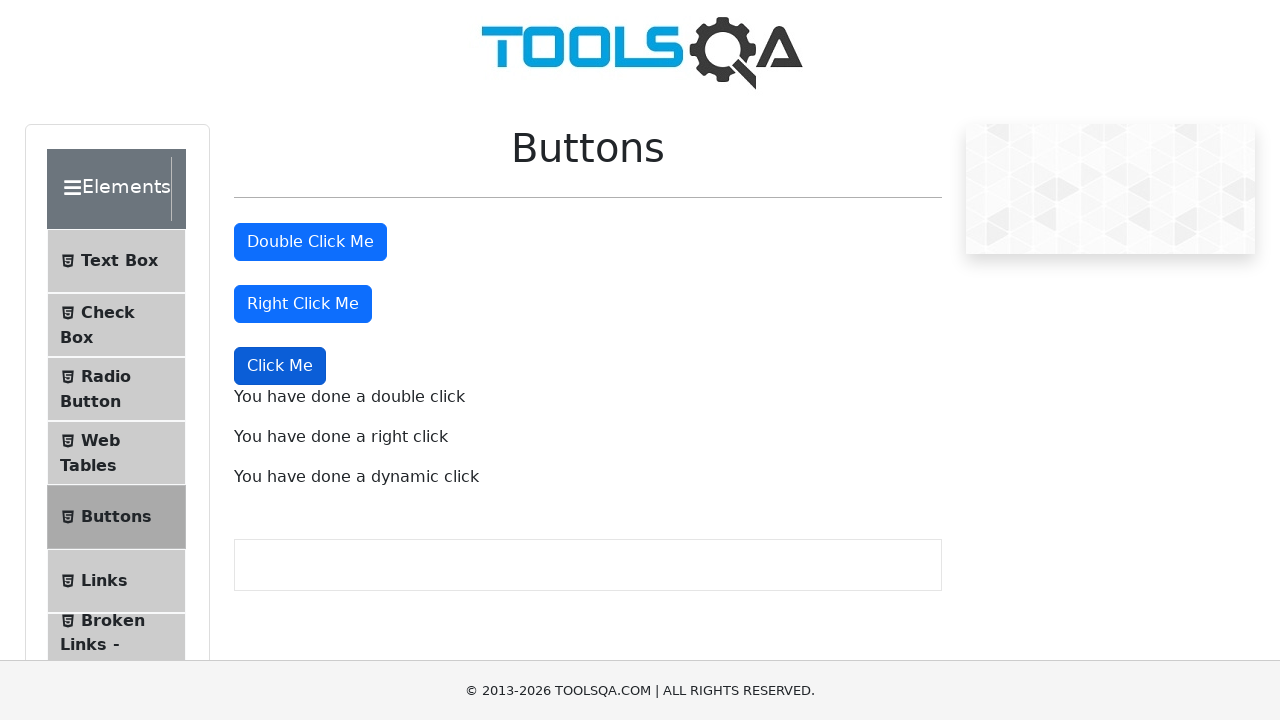

Right-click message appeared
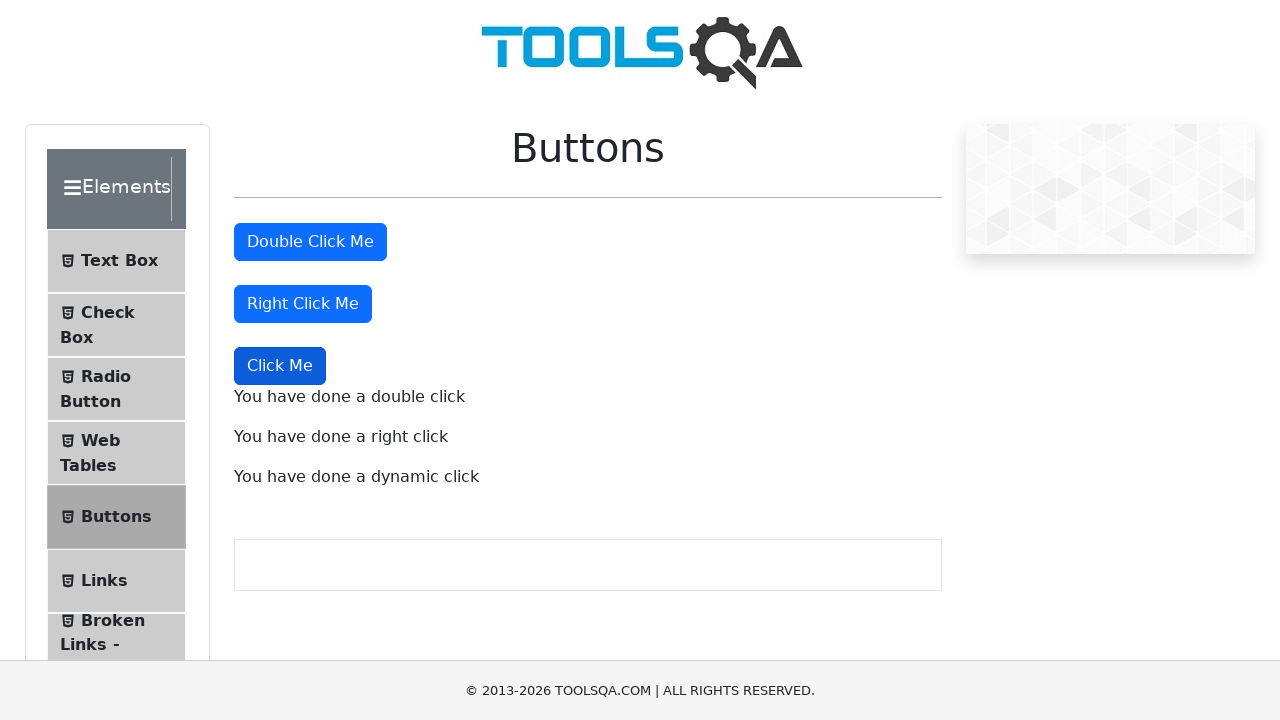

Single-click message appeared
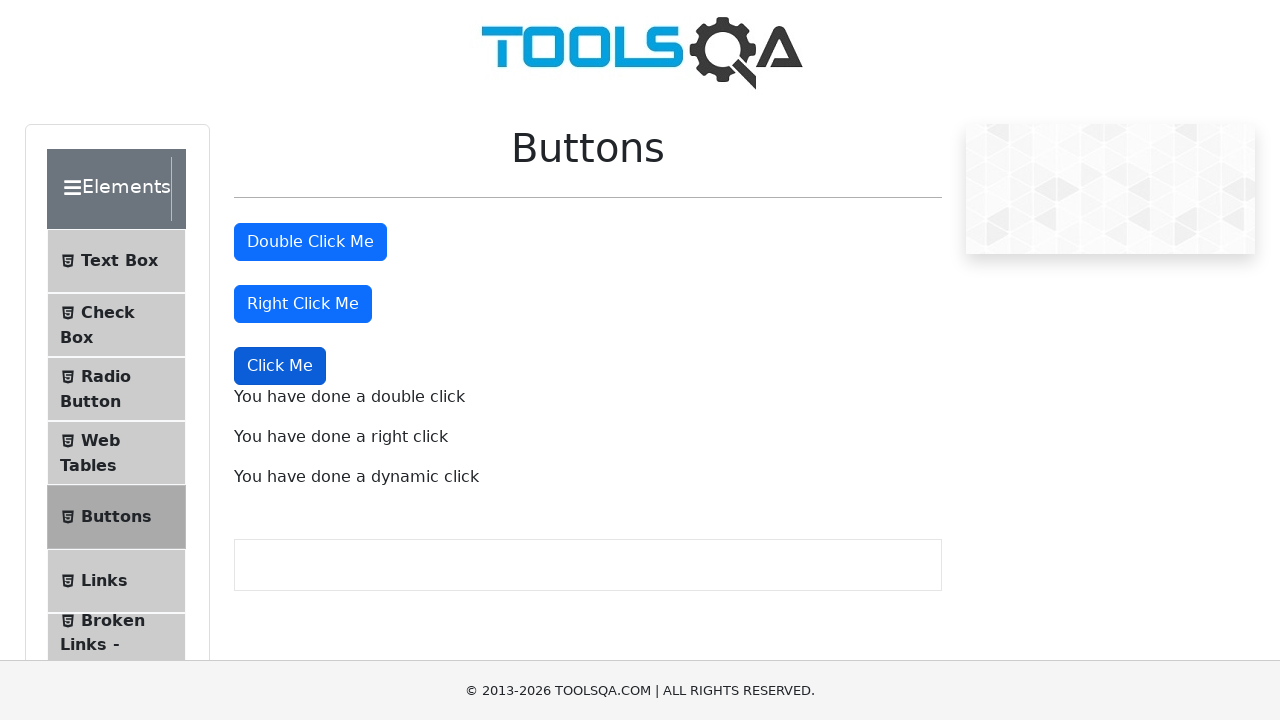

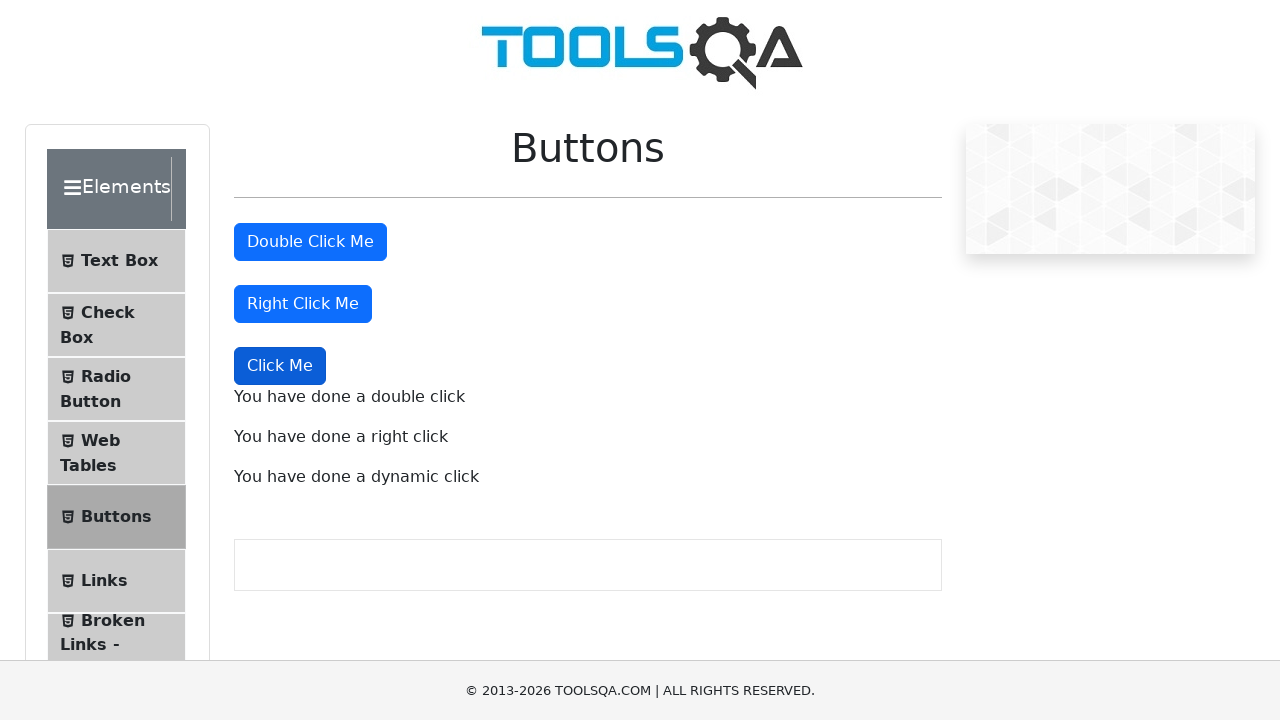